Tests the Links page by navigating to Elements section, clicking on Links, and clicking the No Content link to verify the API response message

Starting URL: https://demoqa.com

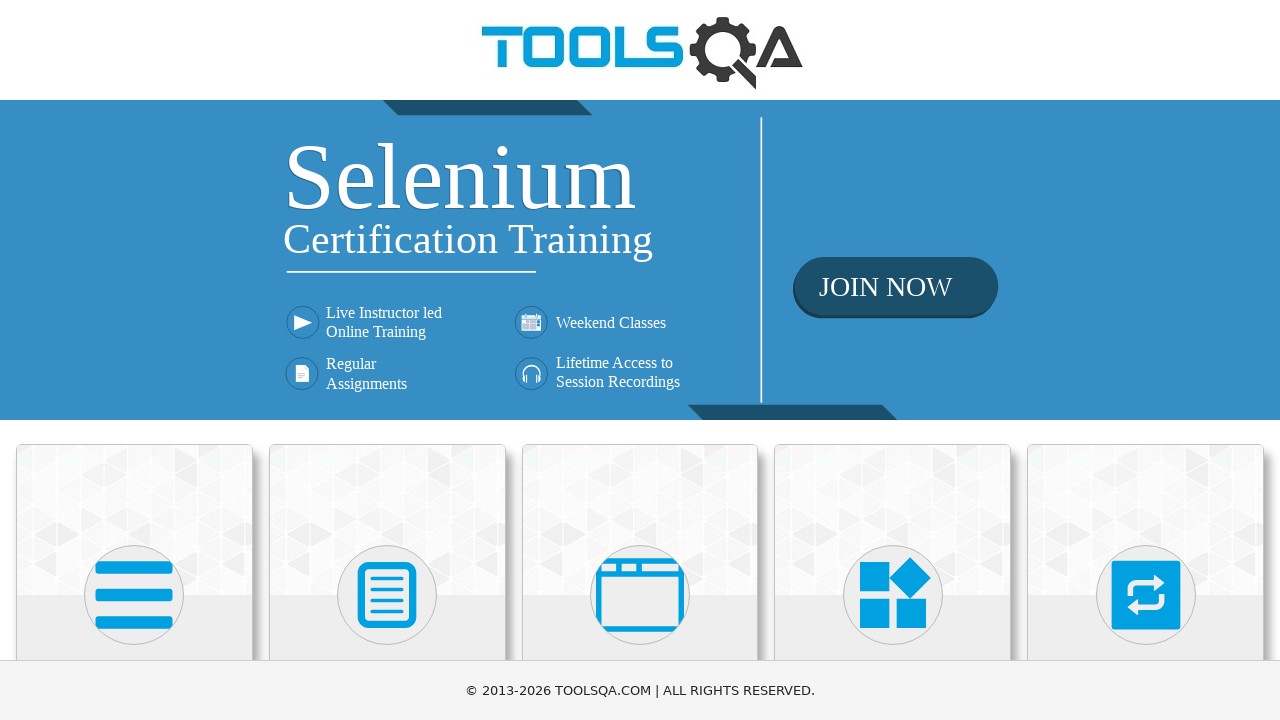

Clicked on Elements section at (134, 577) on xpath=//h5[text()='Elements']/../../../div
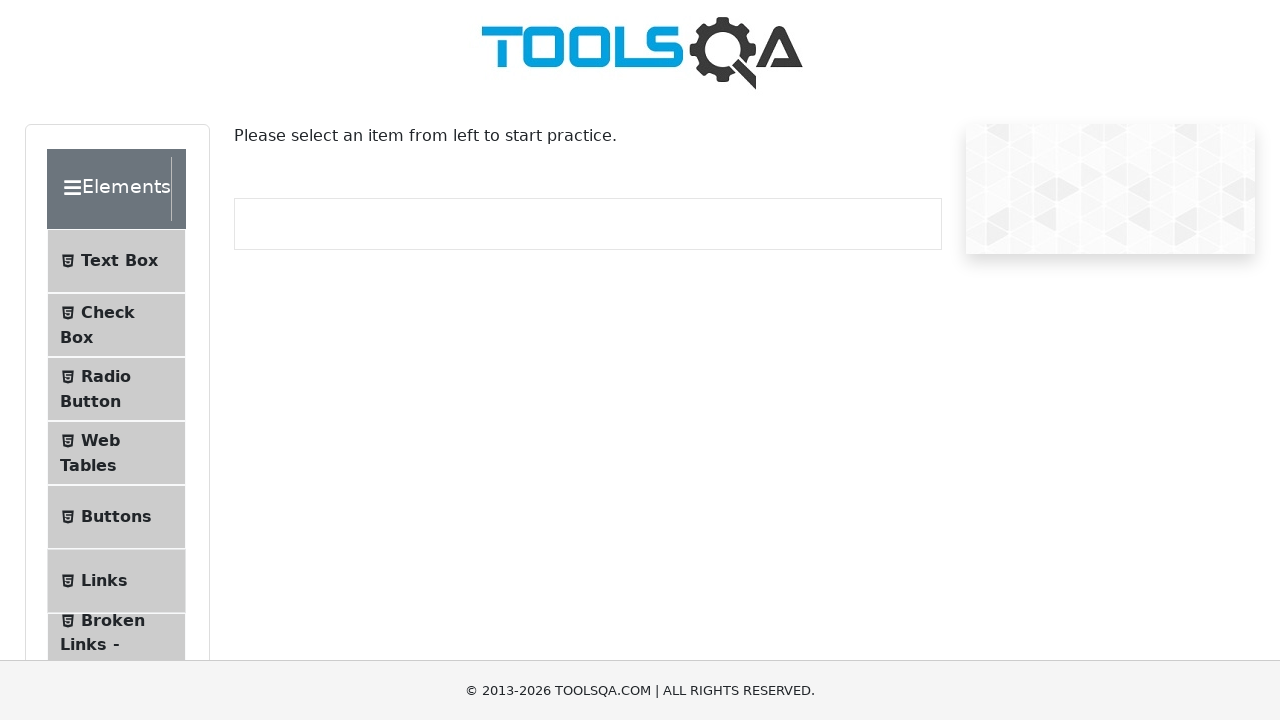

Clicked on Links menu item at (116, 581) on #item-5
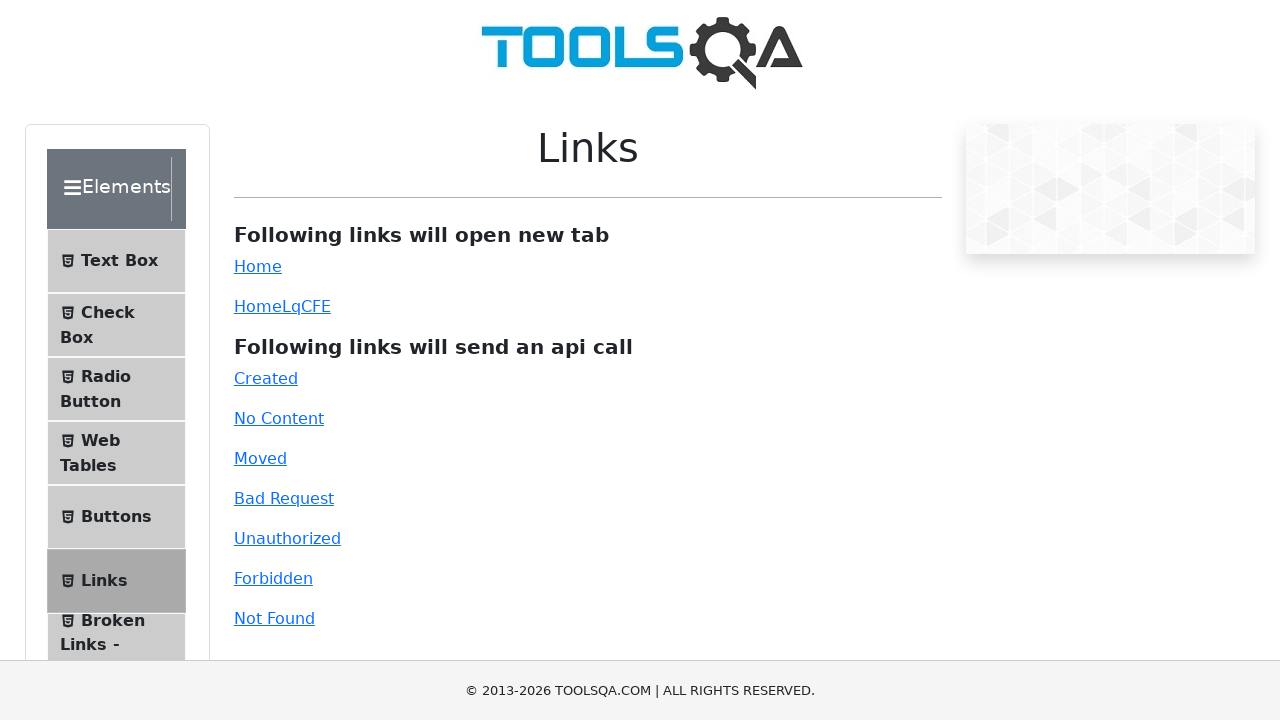

Links page loaded and No Content link element is visible
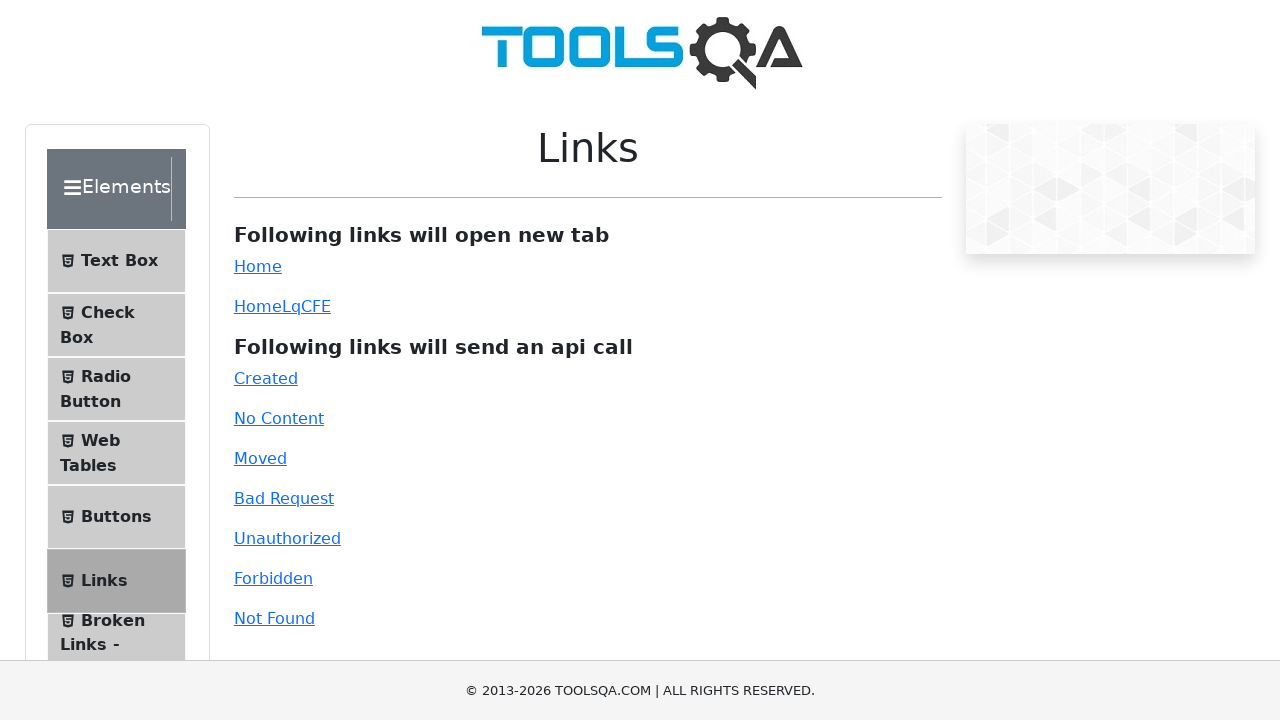

Clicked the No Content link to trigger API request at (279, 418) on #no-content
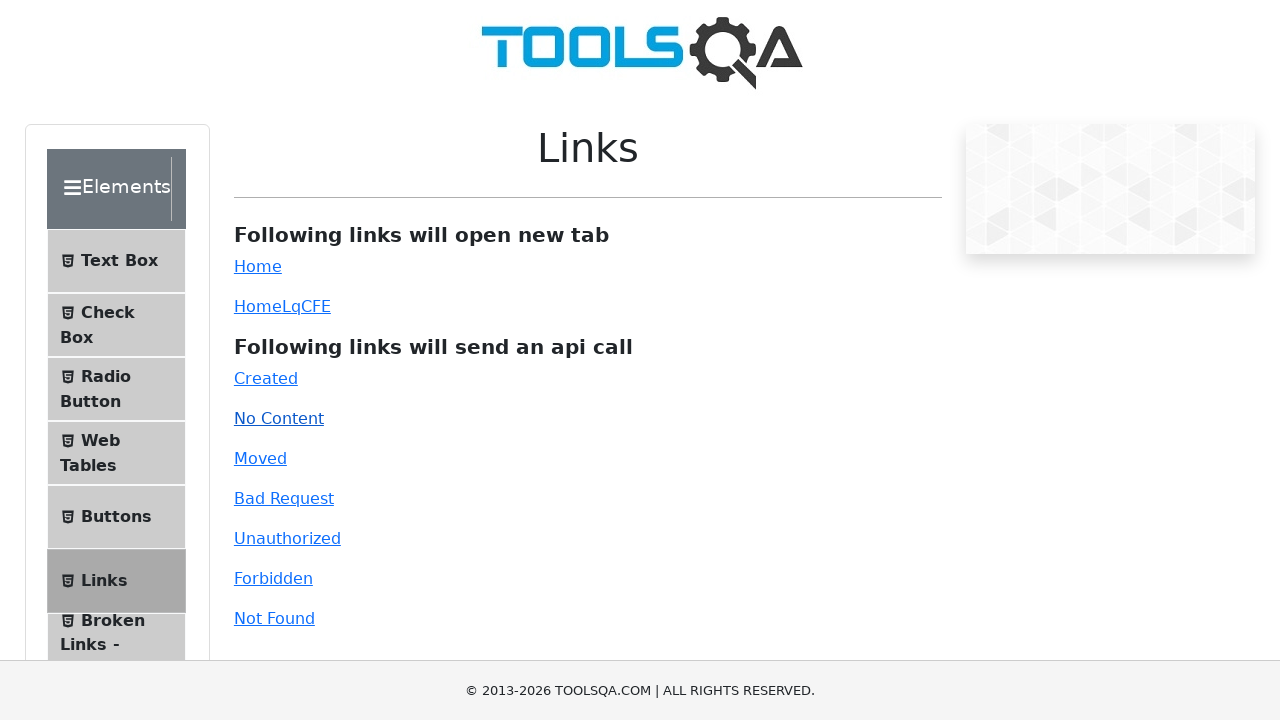

API response message appeared confirming No Content link click
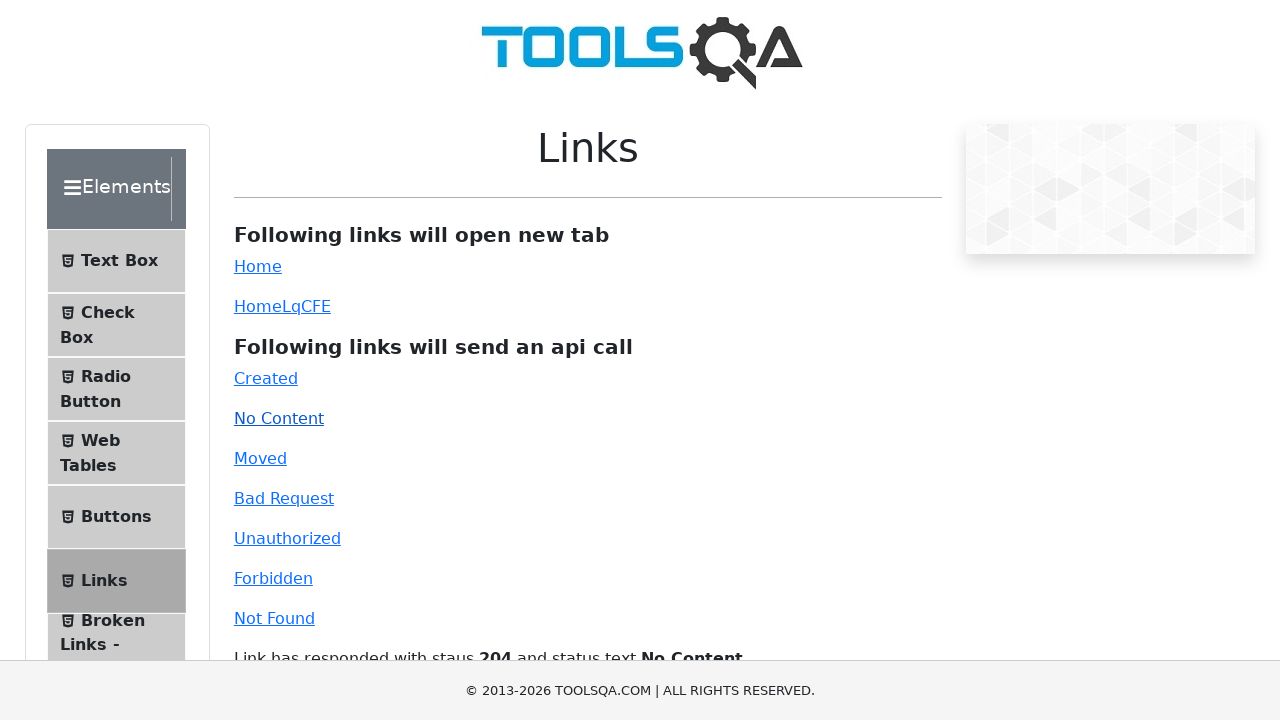

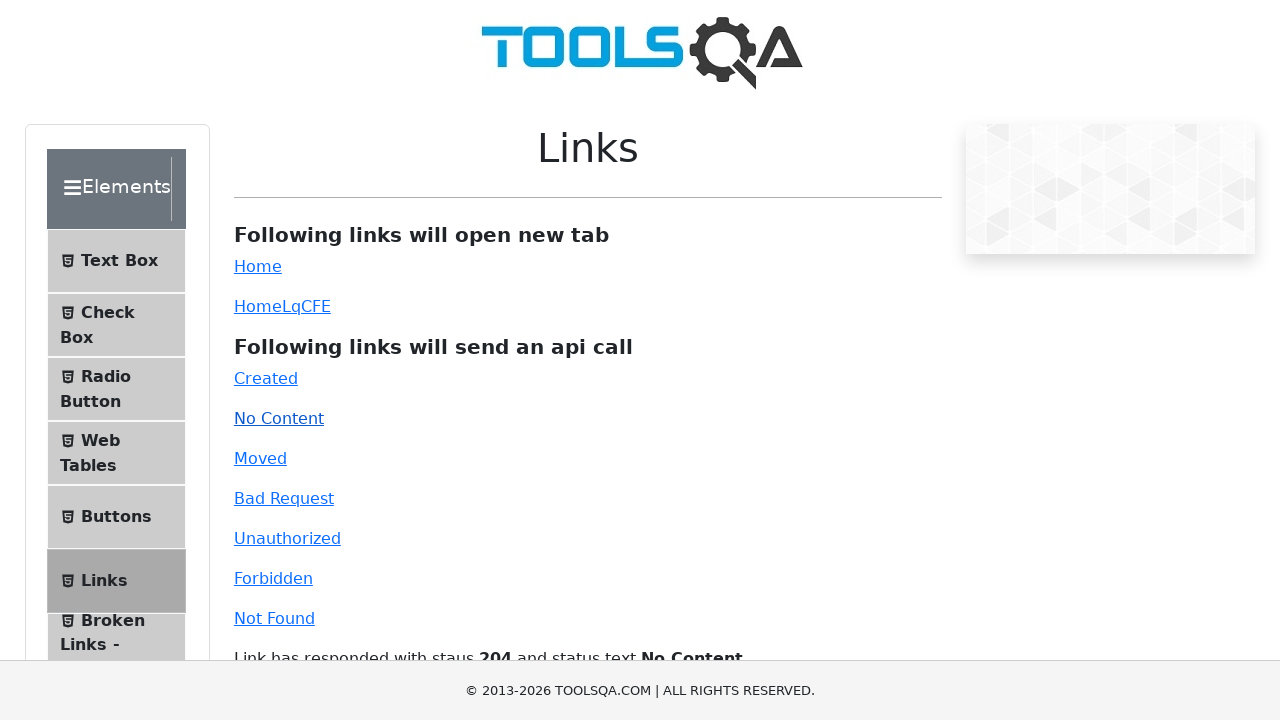